Navigates to the buttons page via the elements menu, then clicks the "Click Me" button and verifies the dynamic click message appears

Starting URL: https://demoqa.com/elements

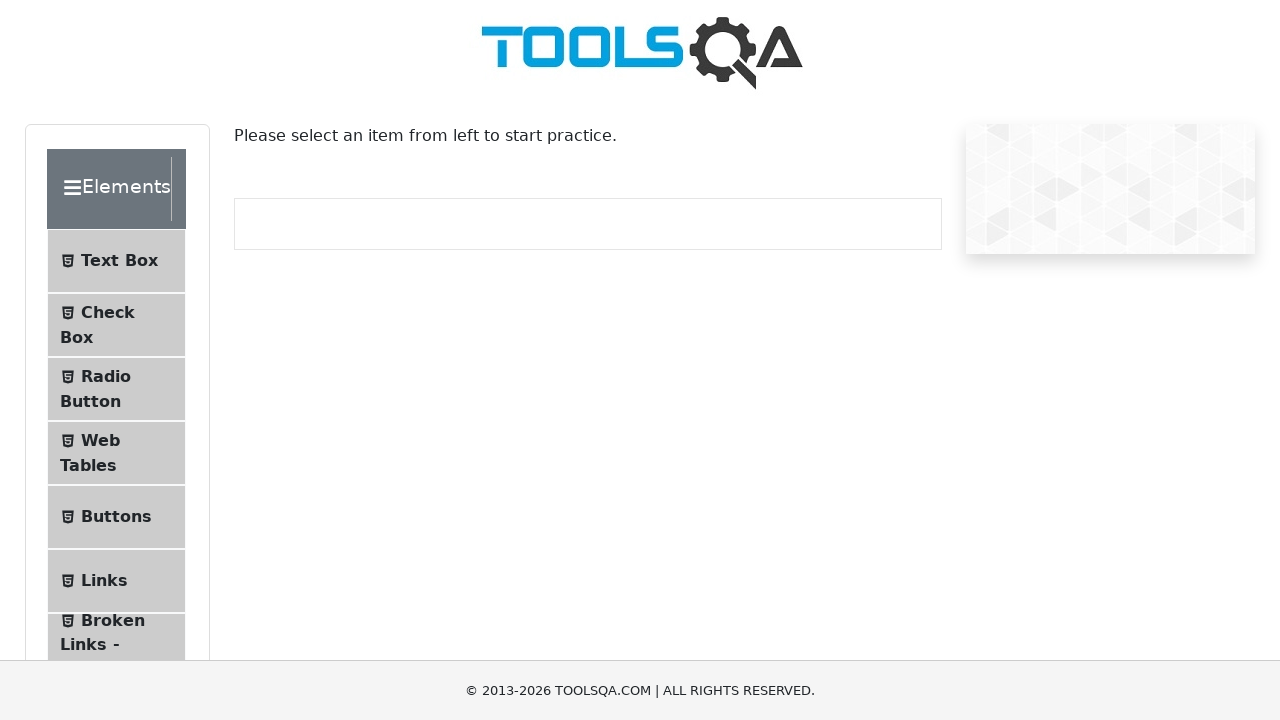

Scrolled down 250px to reveal menu items
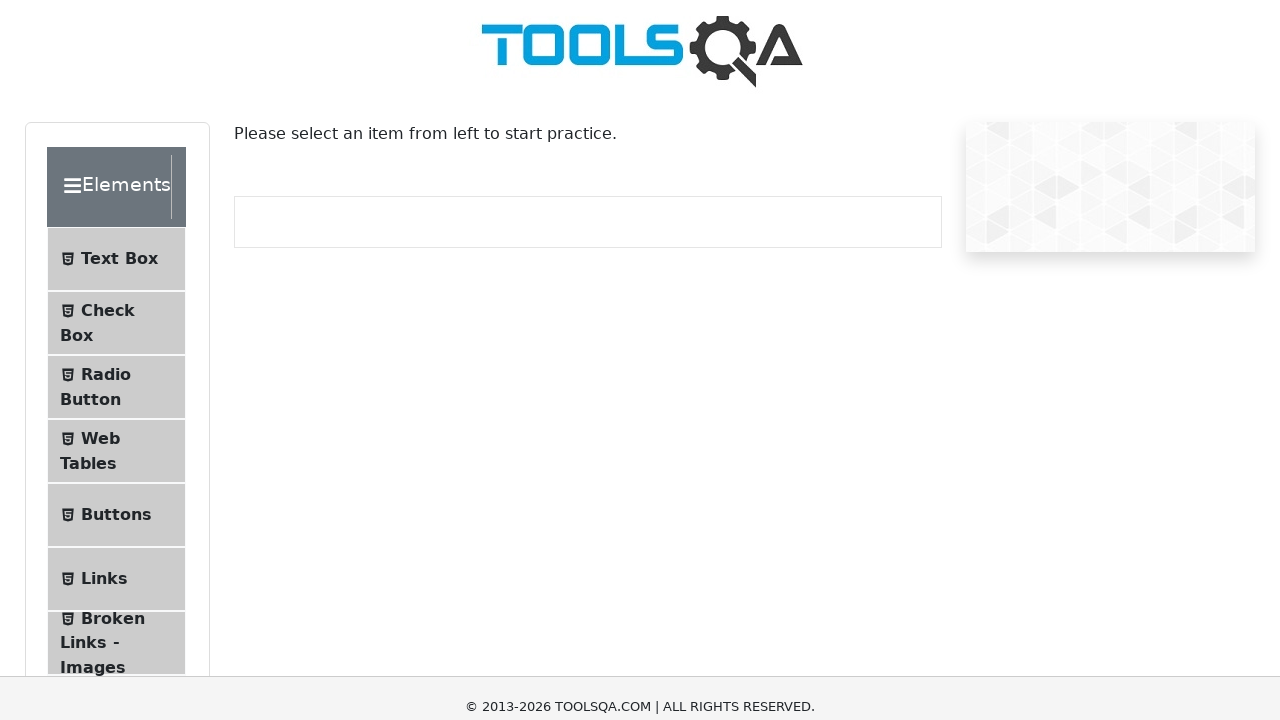

Clicked on the Buttons menu item at (116, 267) on #item-4
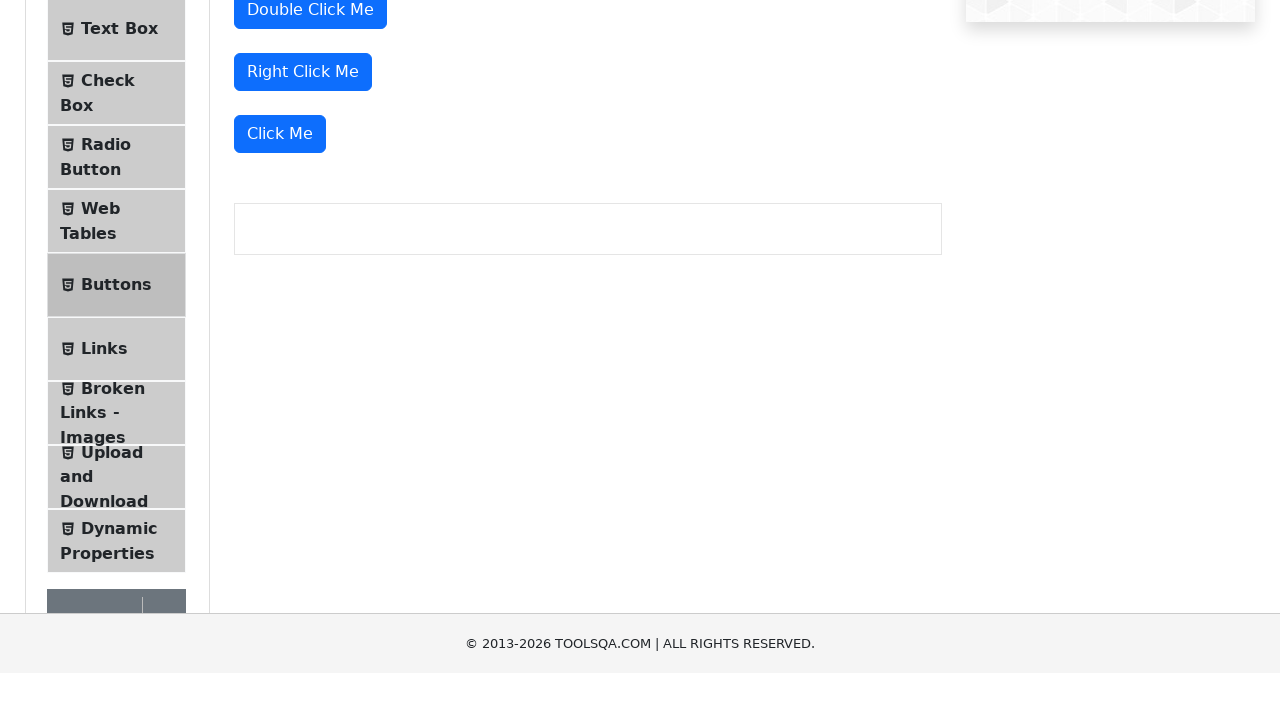

Buttons page loaded successfully
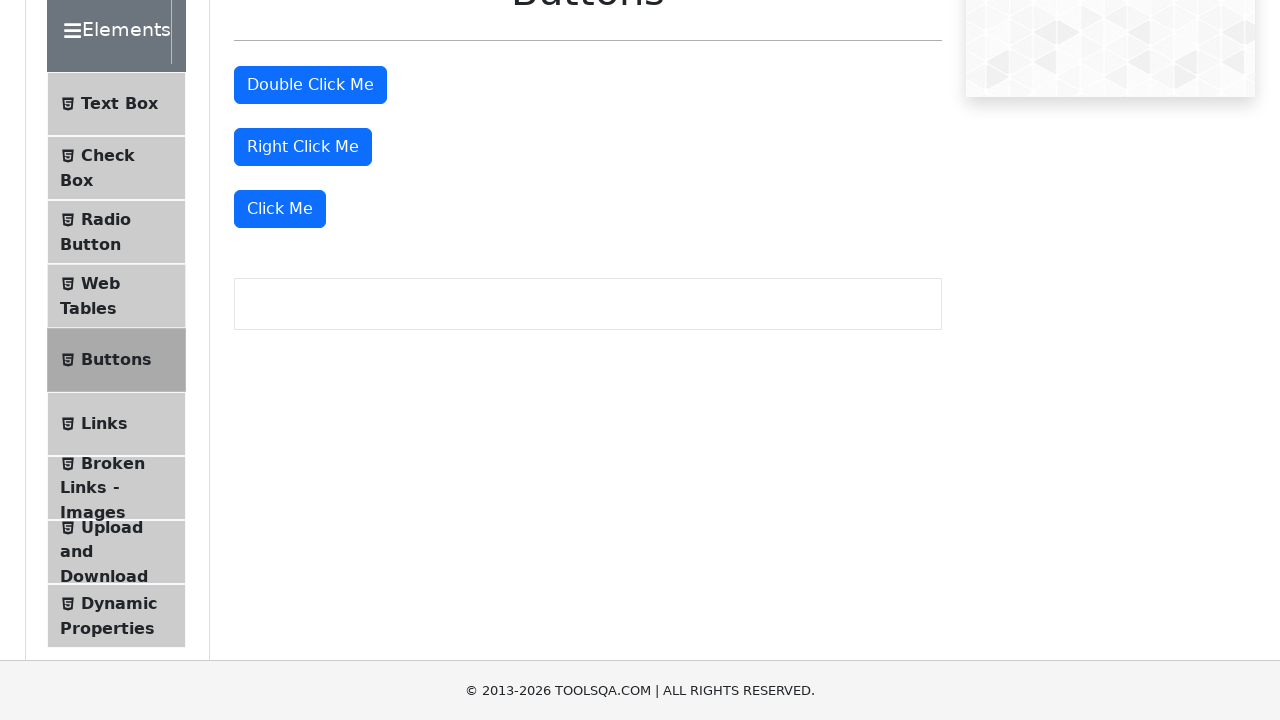

Clicked the 'Click Me' button at (280, 209) on xpath=//button[text()='Click Me']
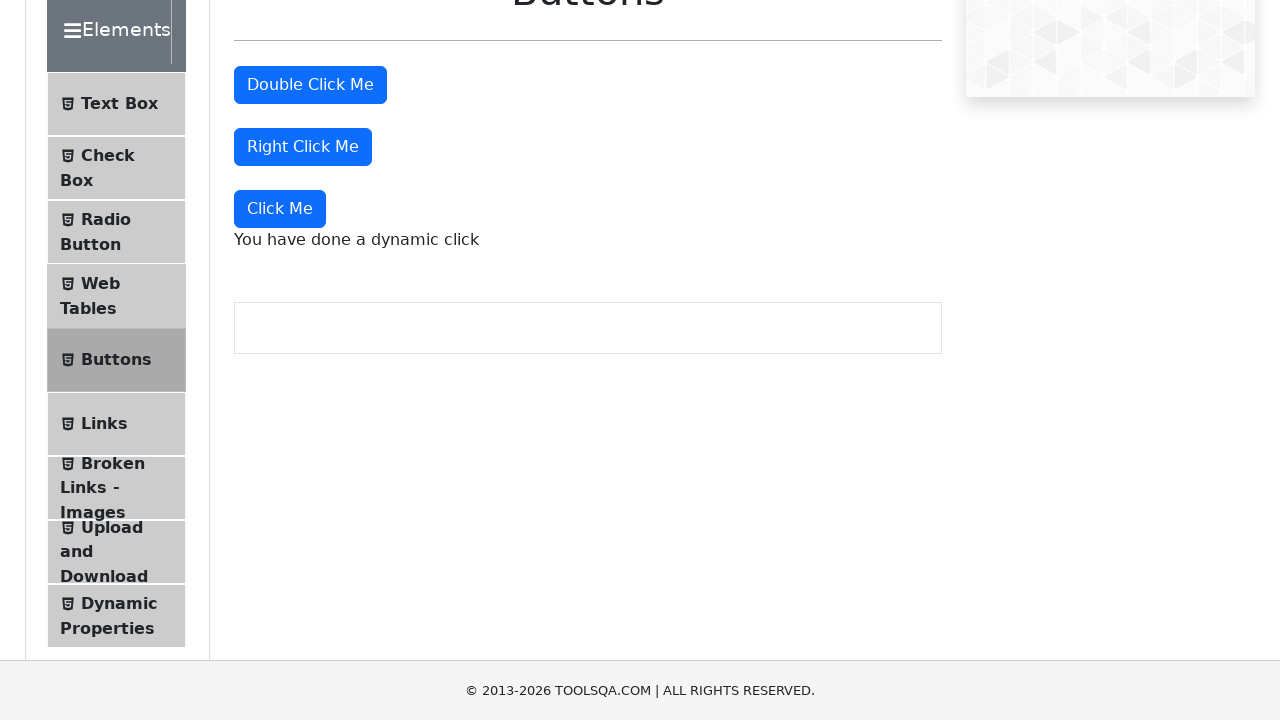

Dynamic click message element appeared
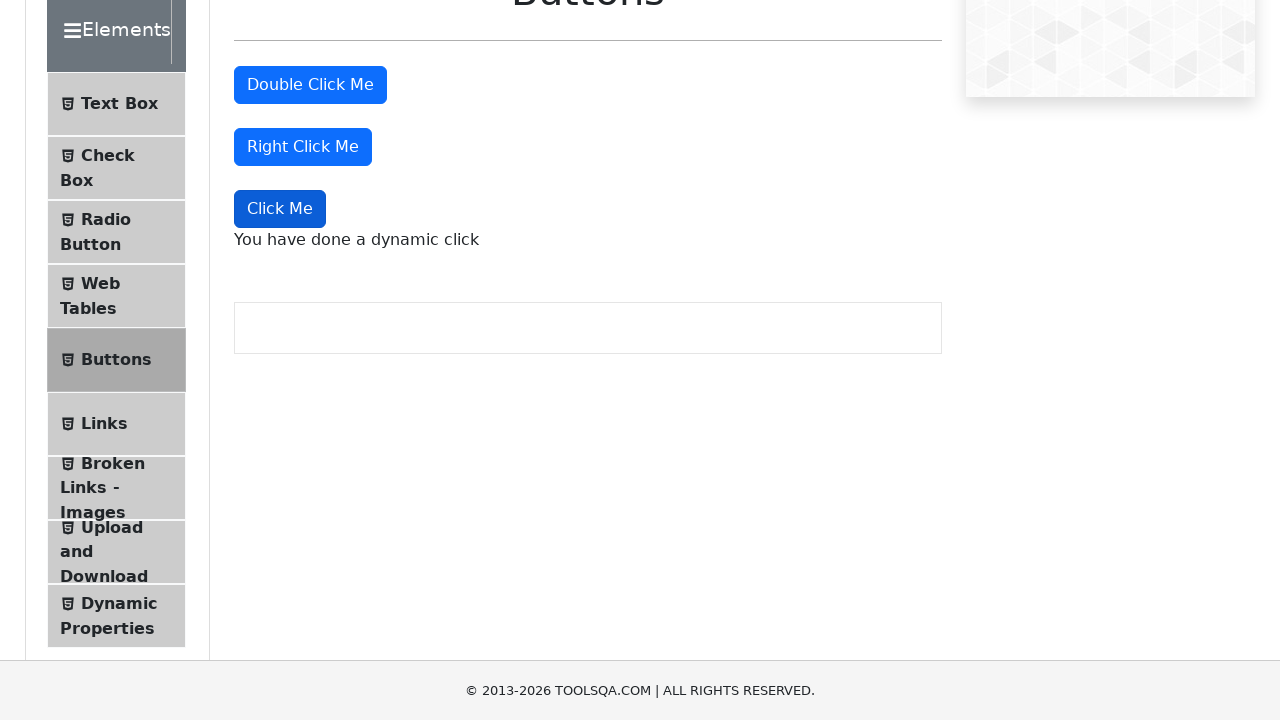

Verified dynamic click message text is correct
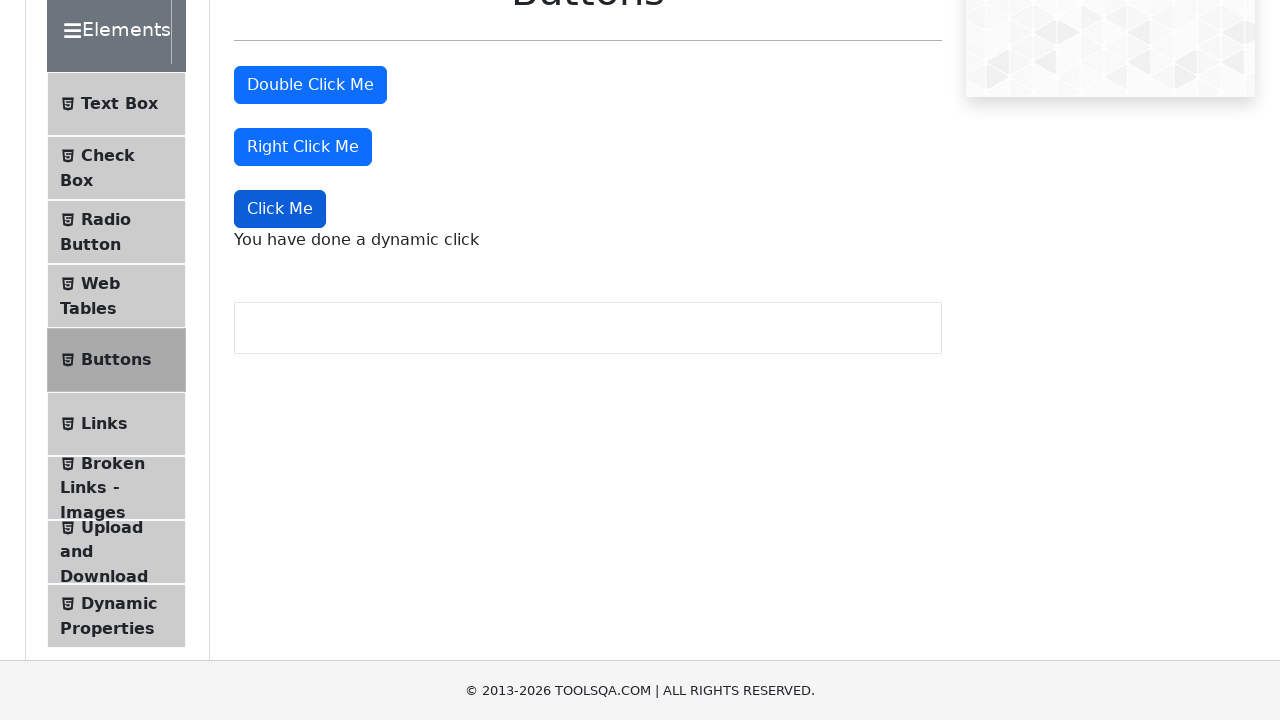

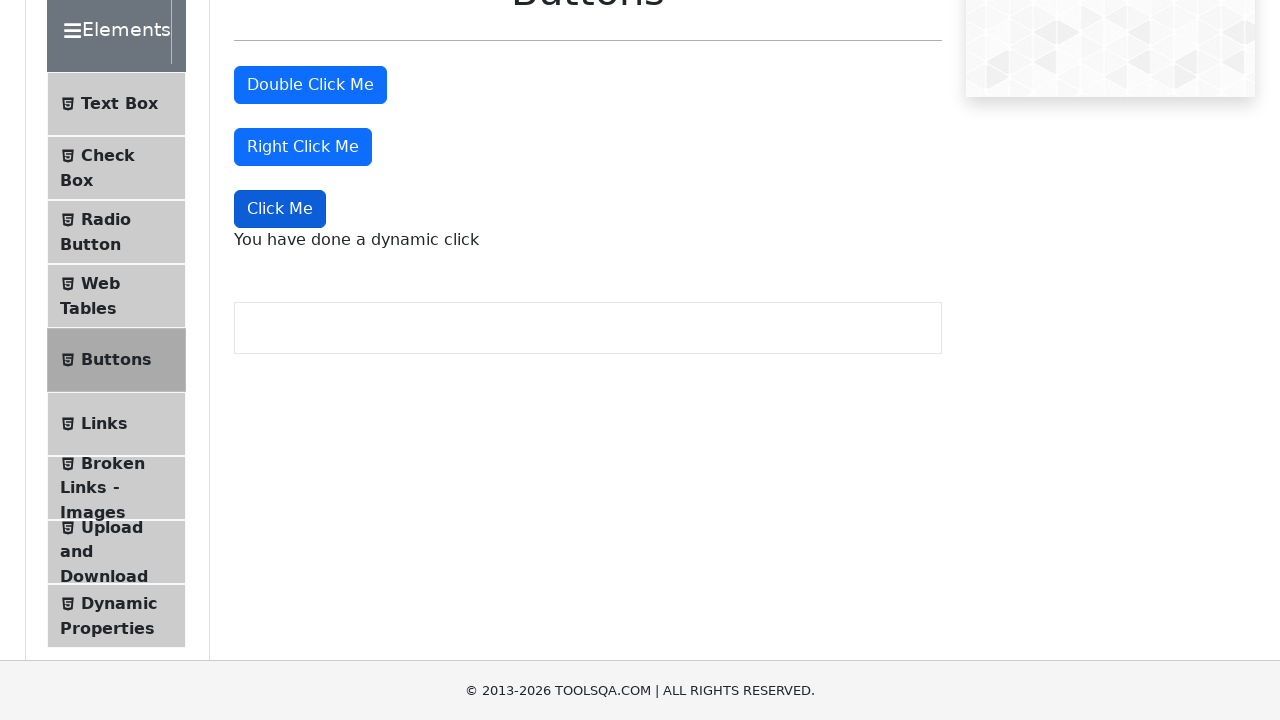